Tests window handling functionality by searching for "Selenium" in a Wikipedia widget, clicking on result links to open multiple windows, then switching between windows and closing specific ones based on their title.

Starting URL: https://testautomationpractice.blogspot.com/

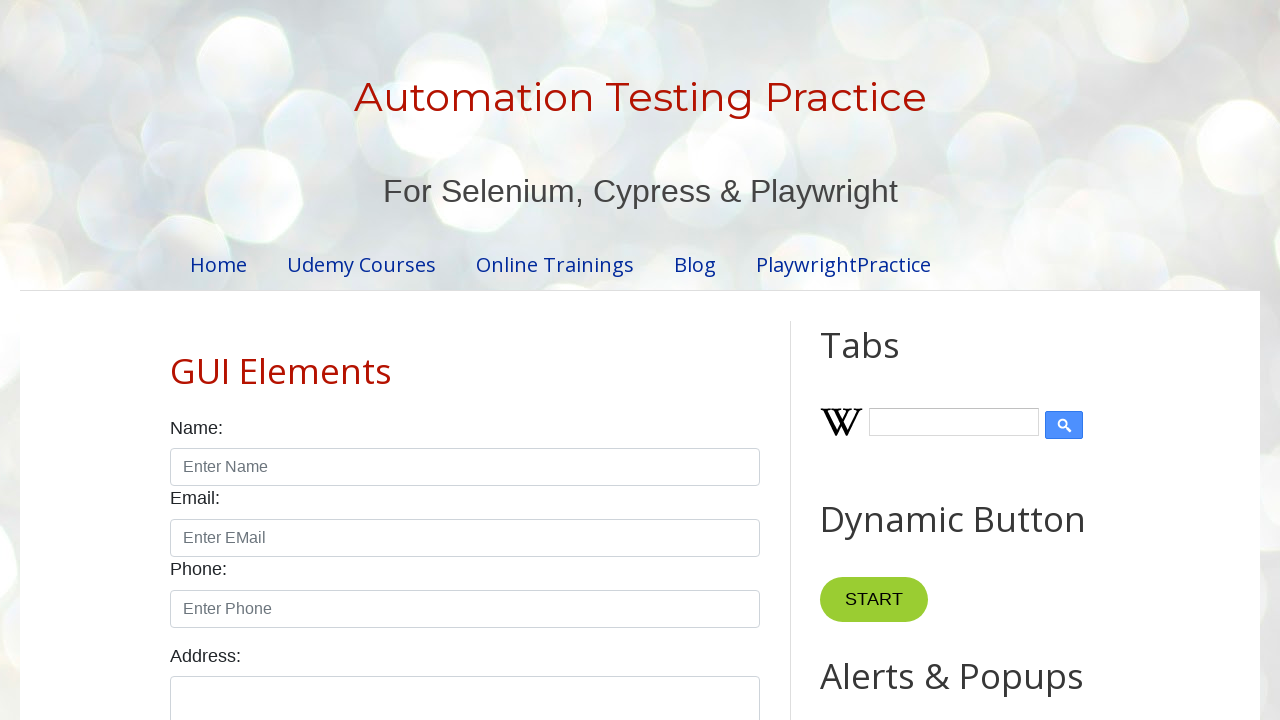

Filled Wikipedia search input with 'Selenium' on .wikipedia-search-input
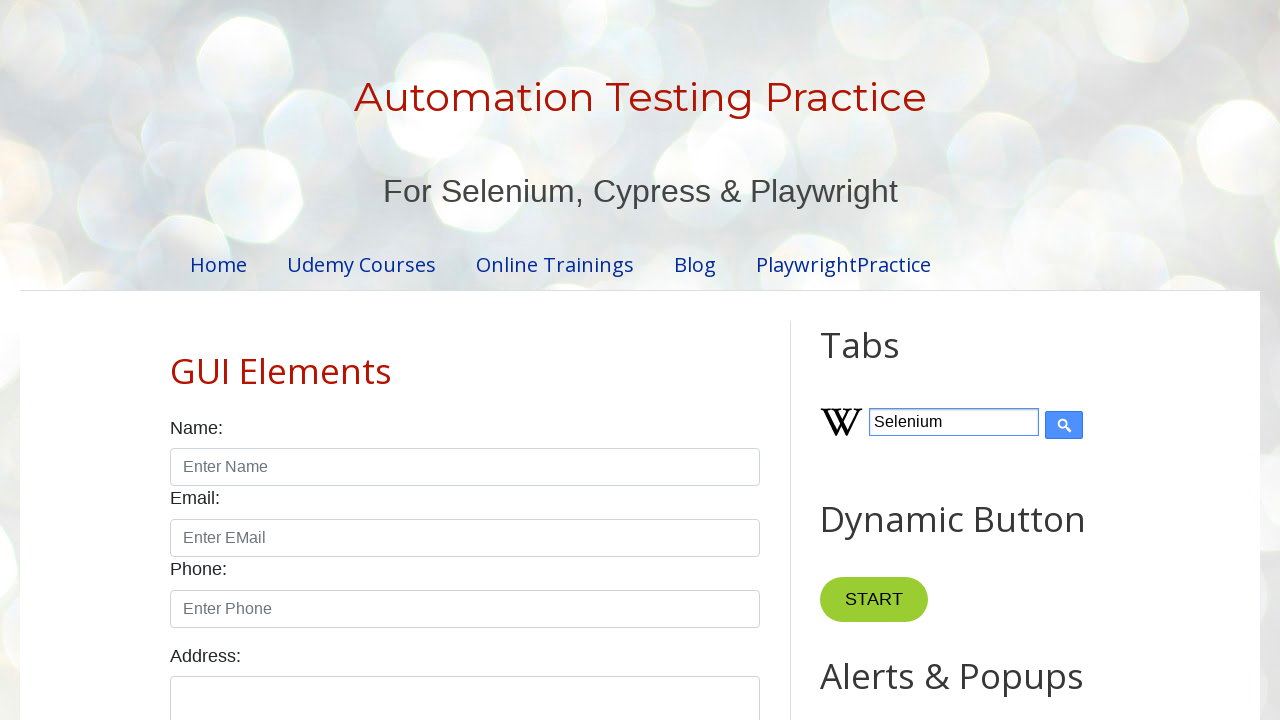

Clicked submit button to search for Selenium at (1064, 425) on input[type='submit']
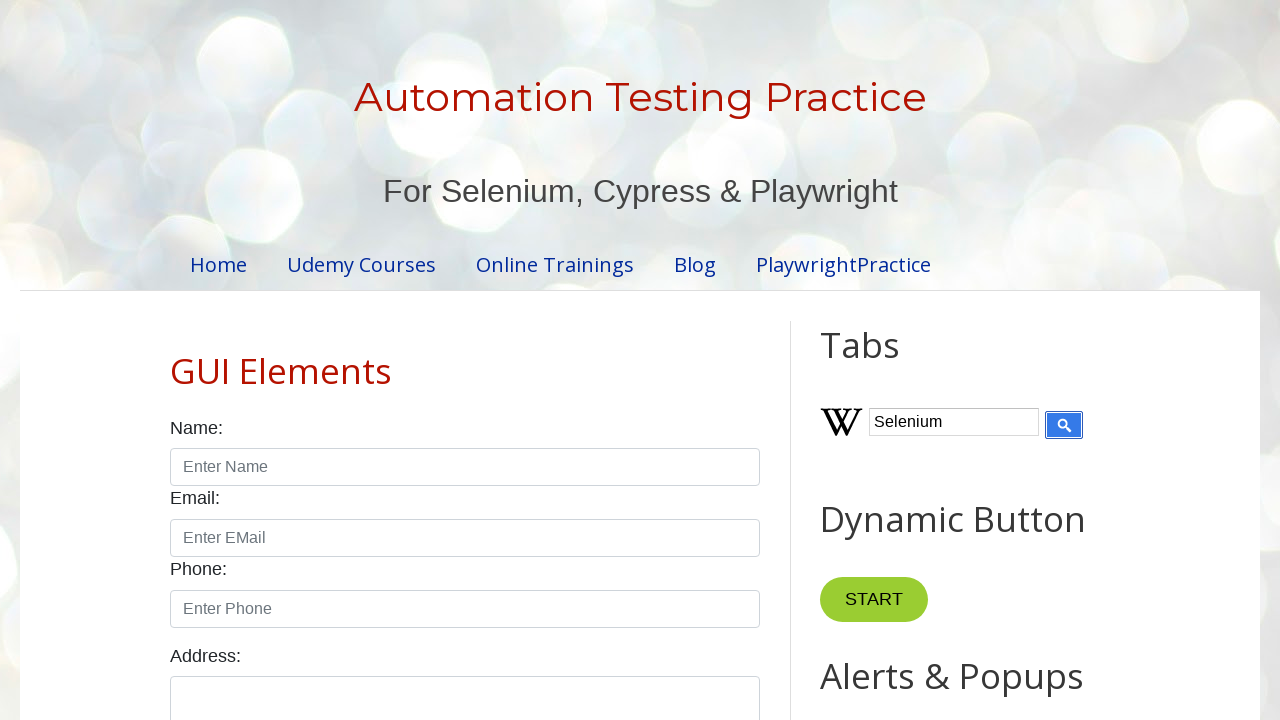

Search results loaded successfully
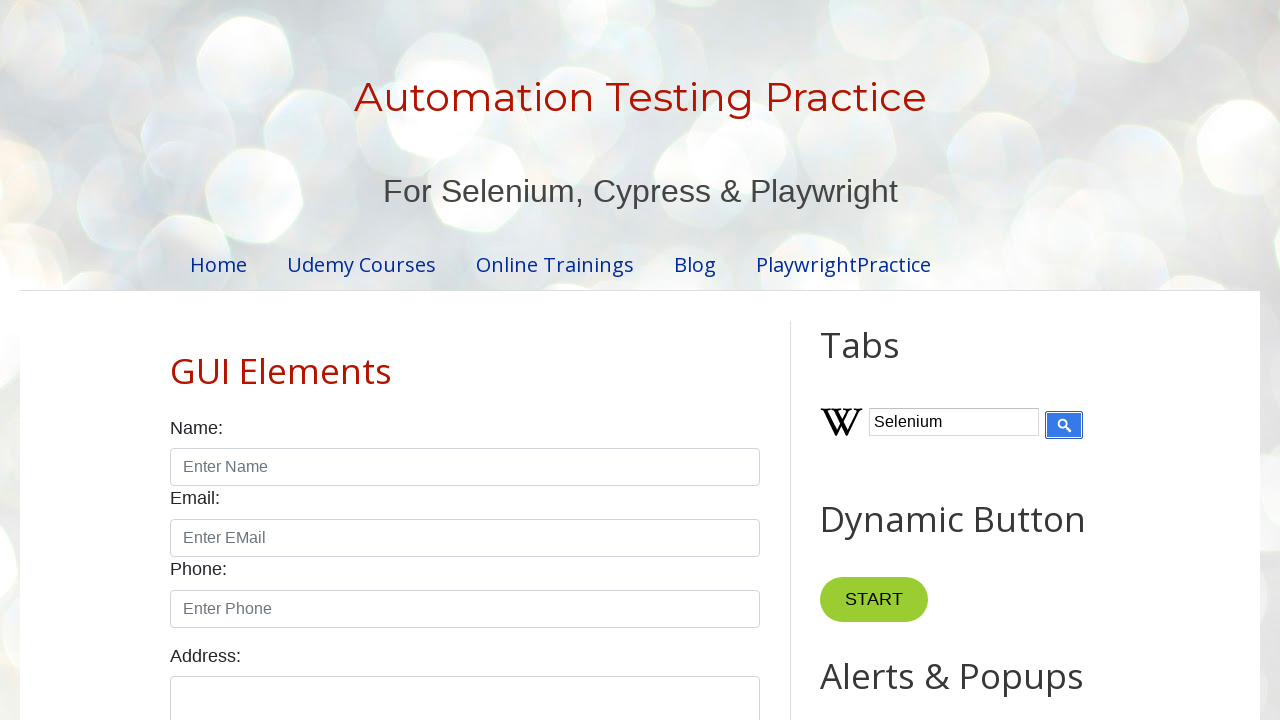

Retrieved 0 search result links
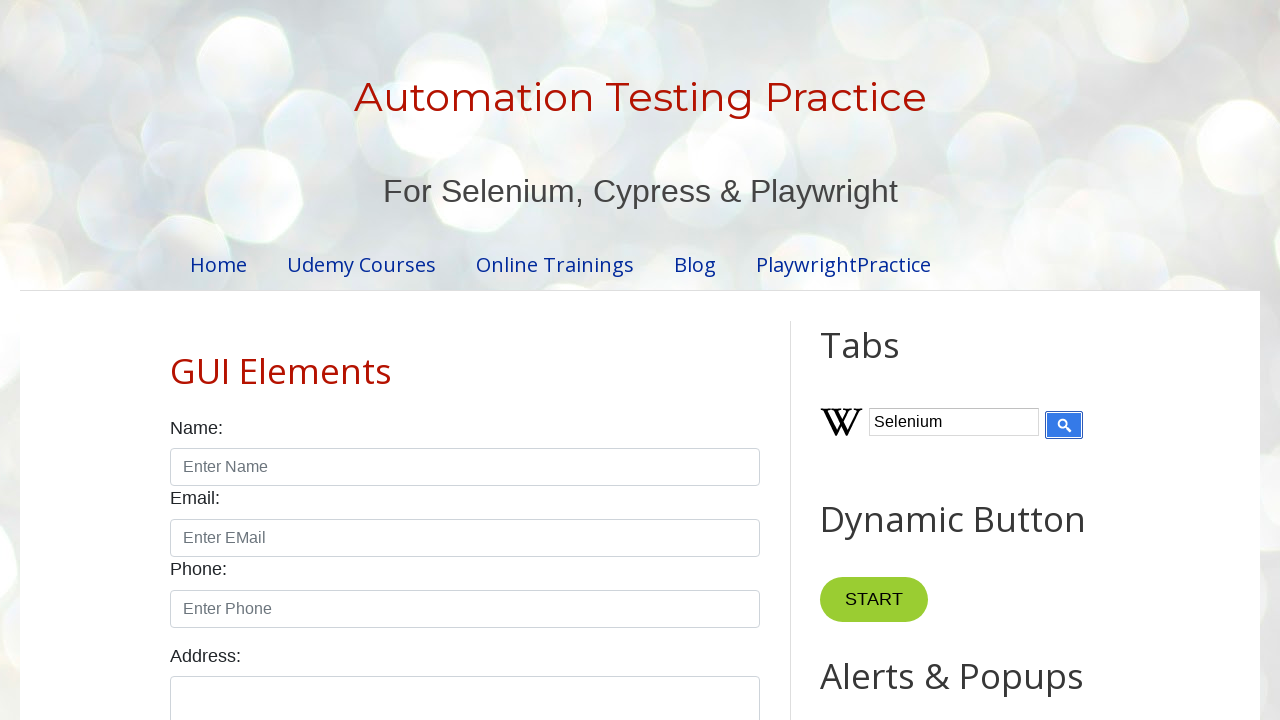

Retrieved all open pages/windows (1 total)
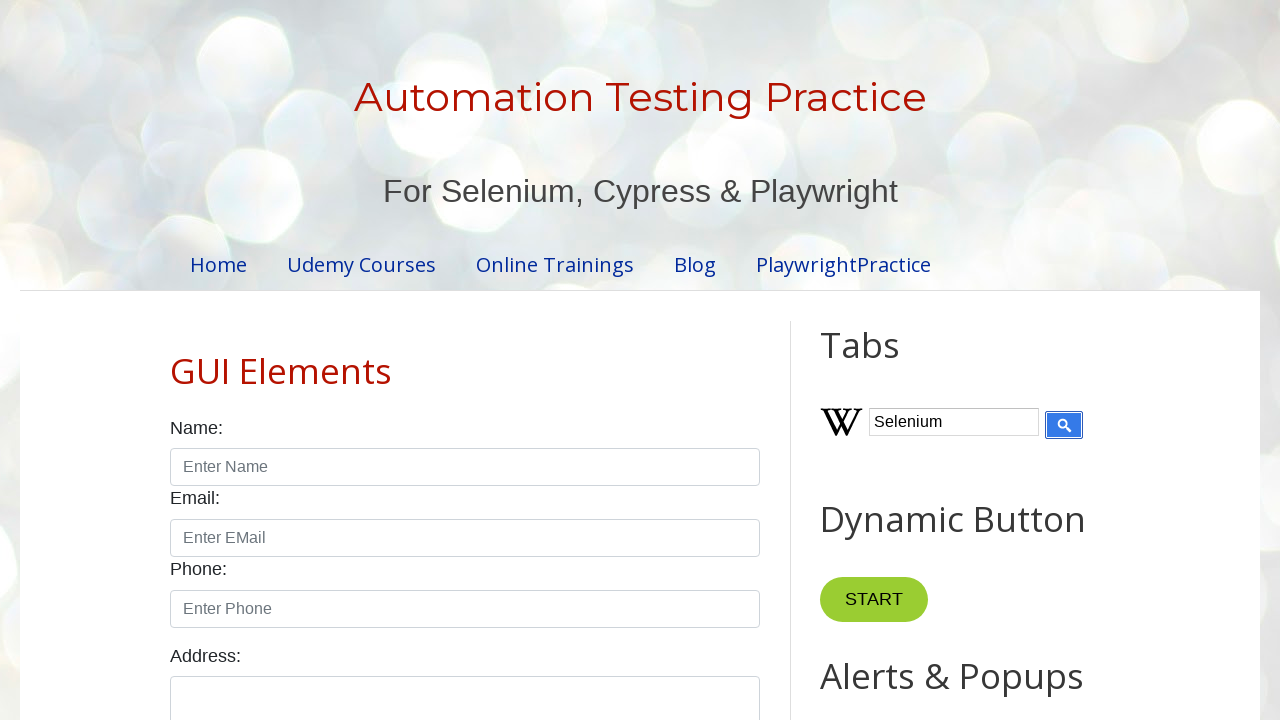

Checked page title: 'Automation Testing Practice'
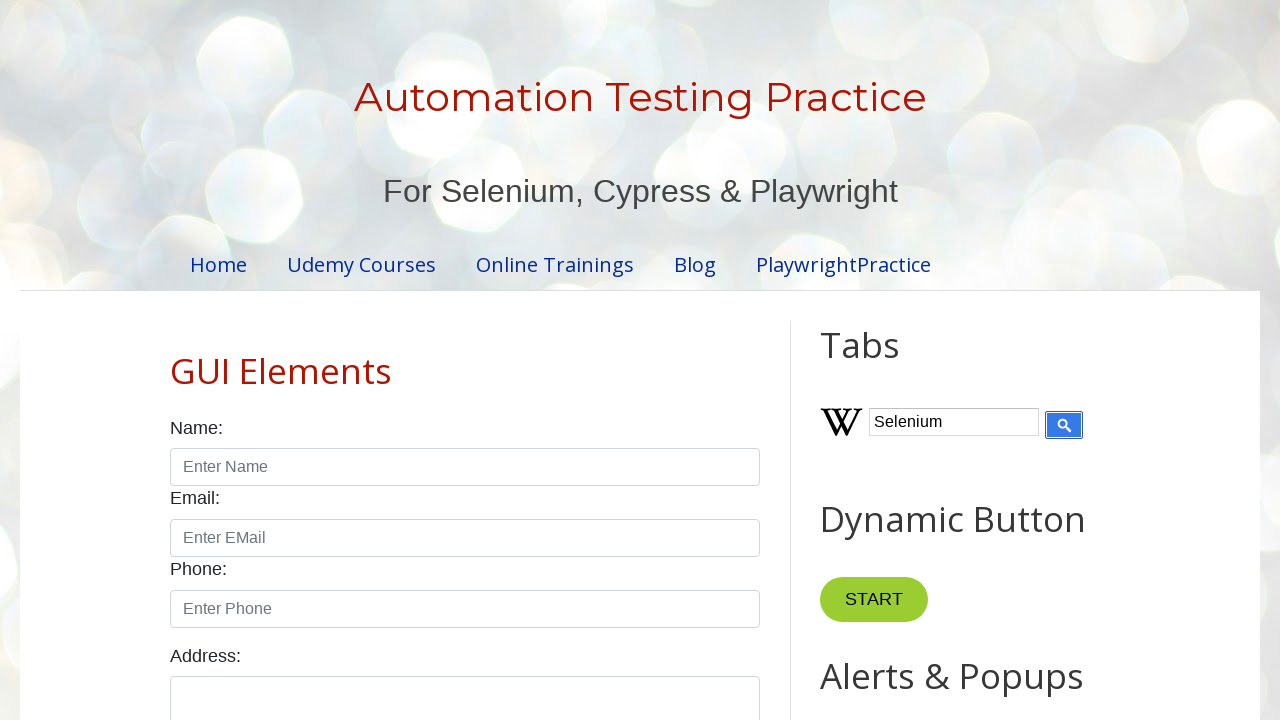

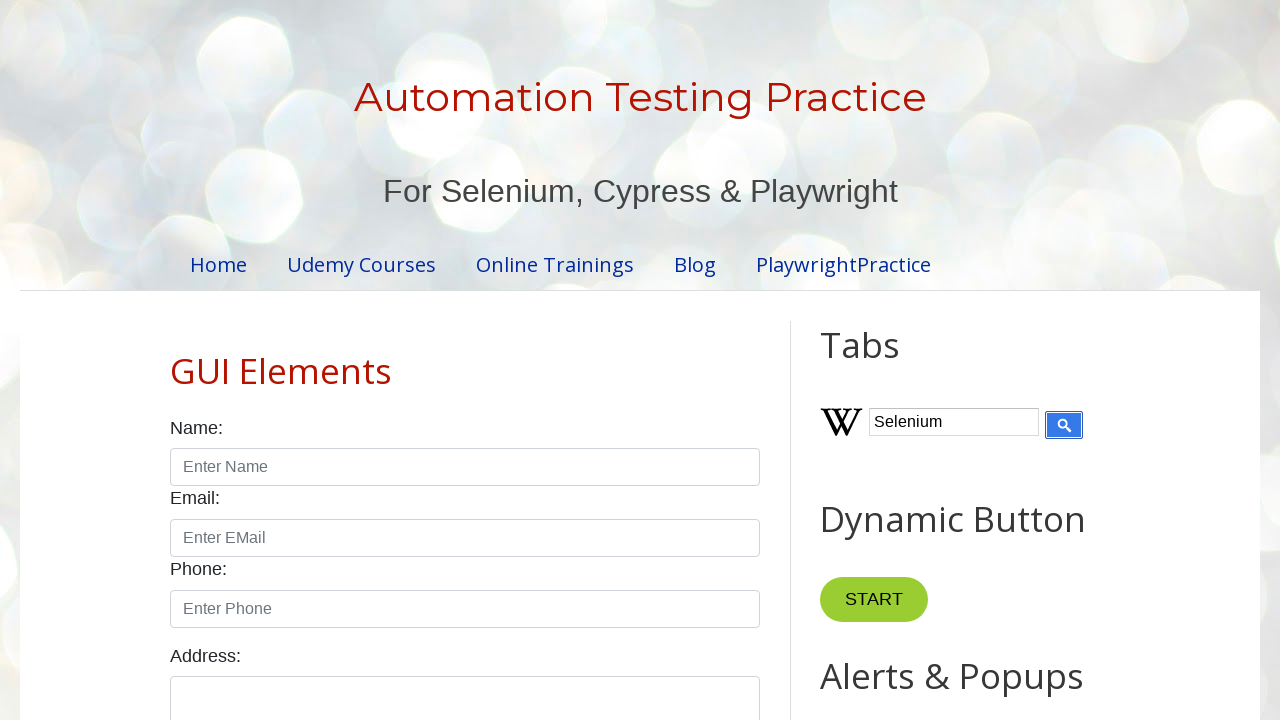